Navigates to an LMS website, clicks on the second navigation menu item, and verifies that entry titles are present on the resulting page.

Starting URL: https://alchemy.hguy.co/lms

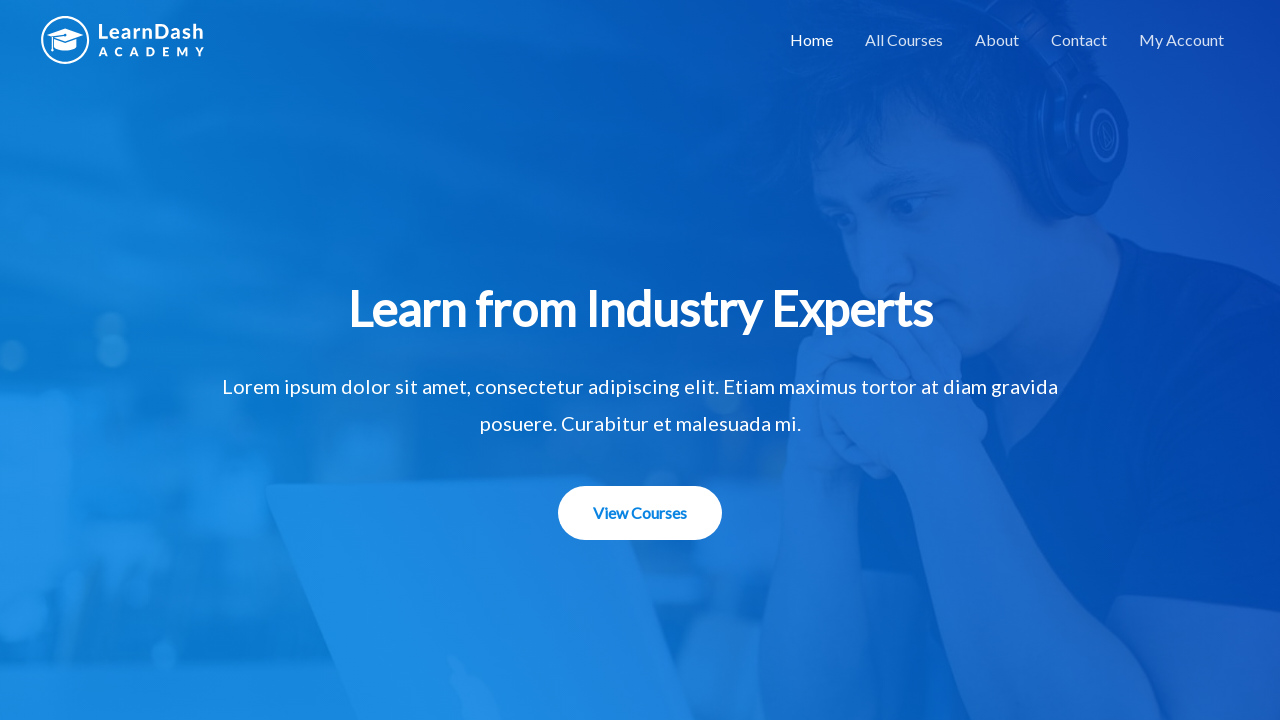

Clicked on the second navigation menu item (Courses) at (904, 40) on header nav ul li:nth-child(2) a
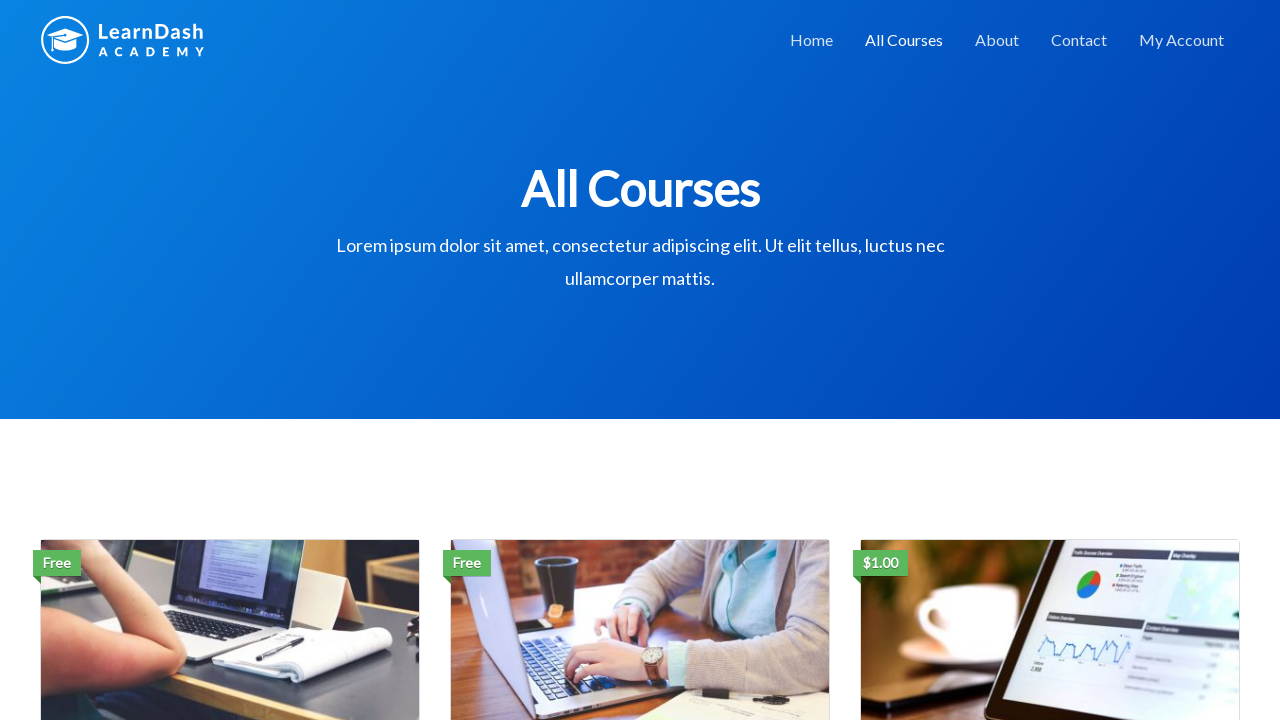

Waited for entry titles to load on the page
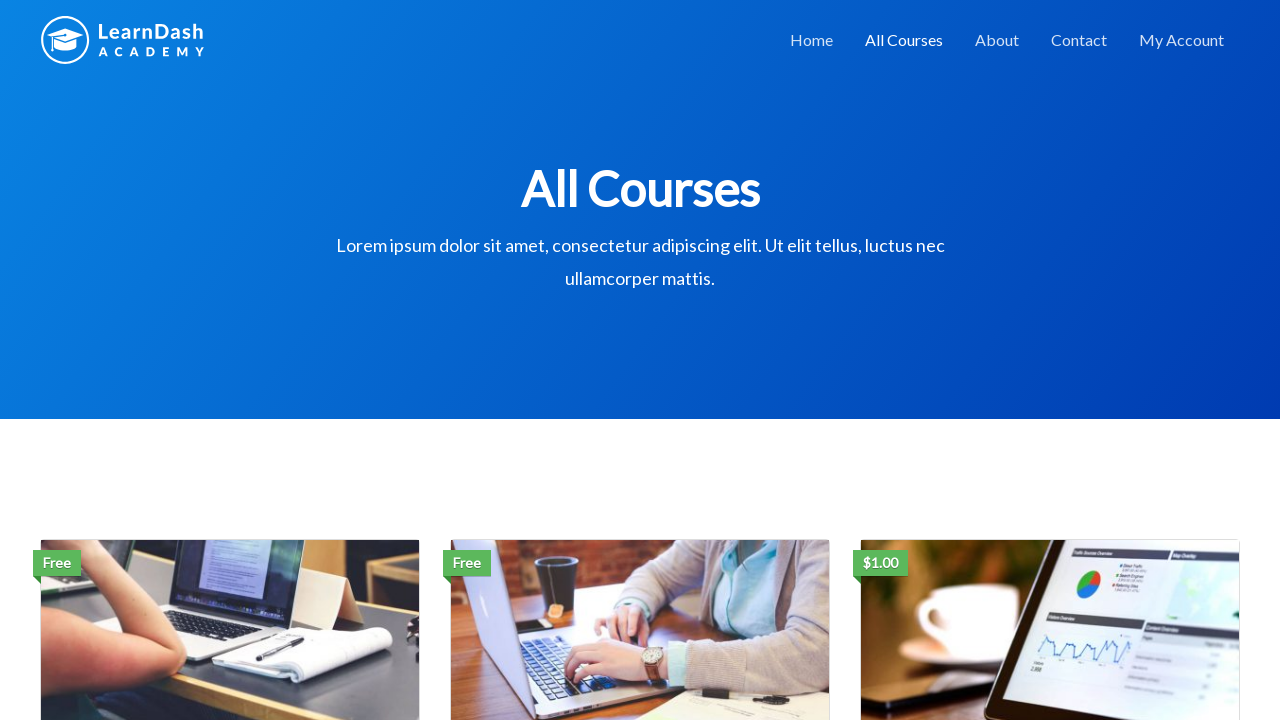

Located all entry title elements on the page
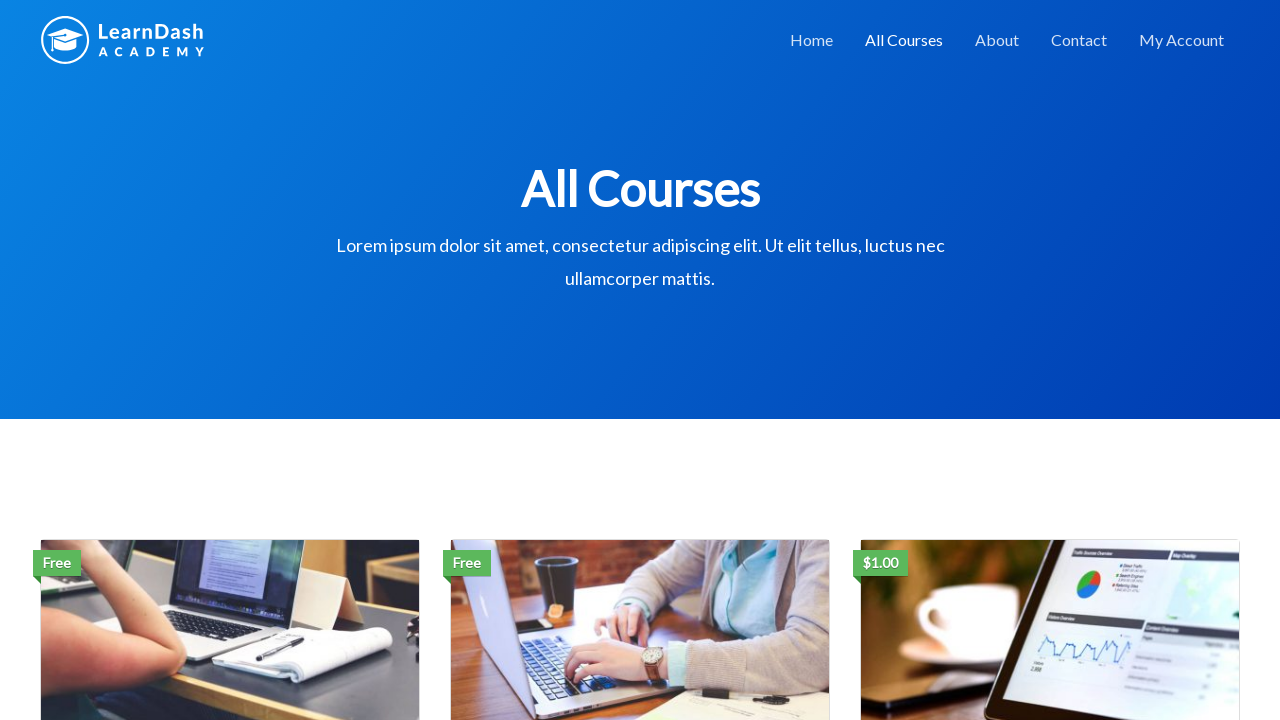

Verified that the first entry title is present and visible
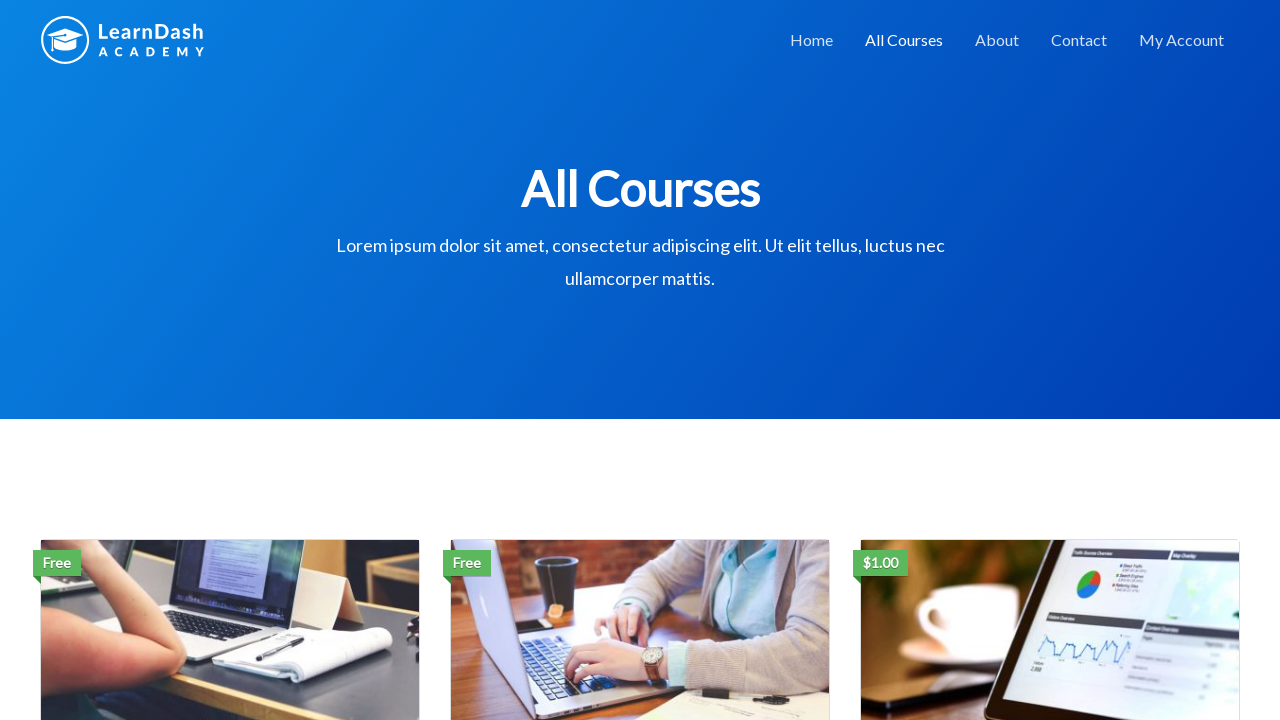

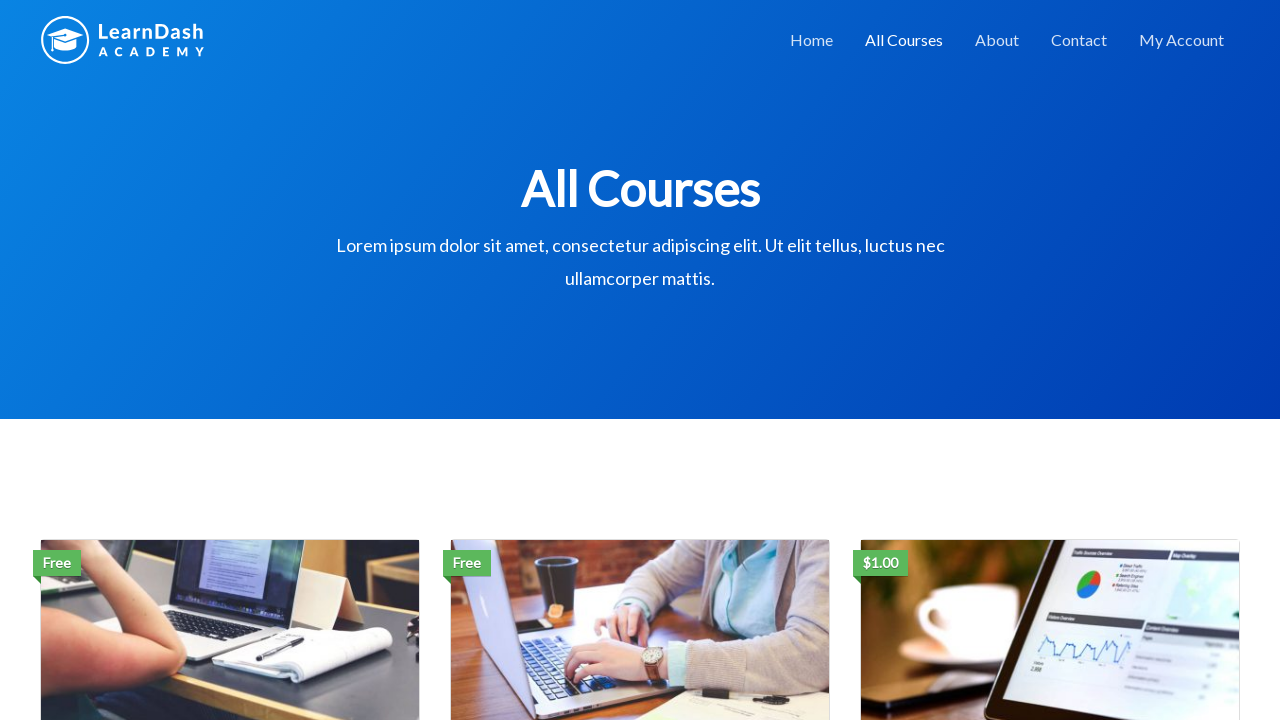